Simple navigation test that just opens YouTube homepage

Starting URL: https://www.youtube.com

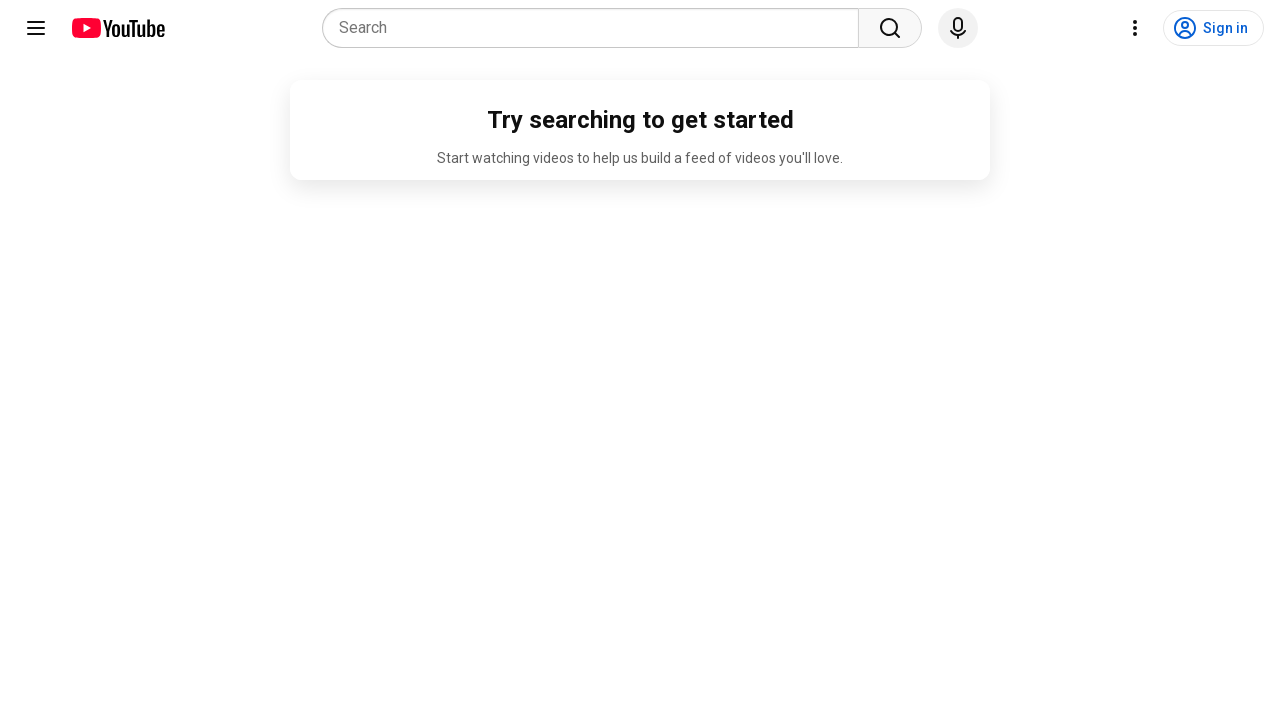

Navigated to YouTube homepage
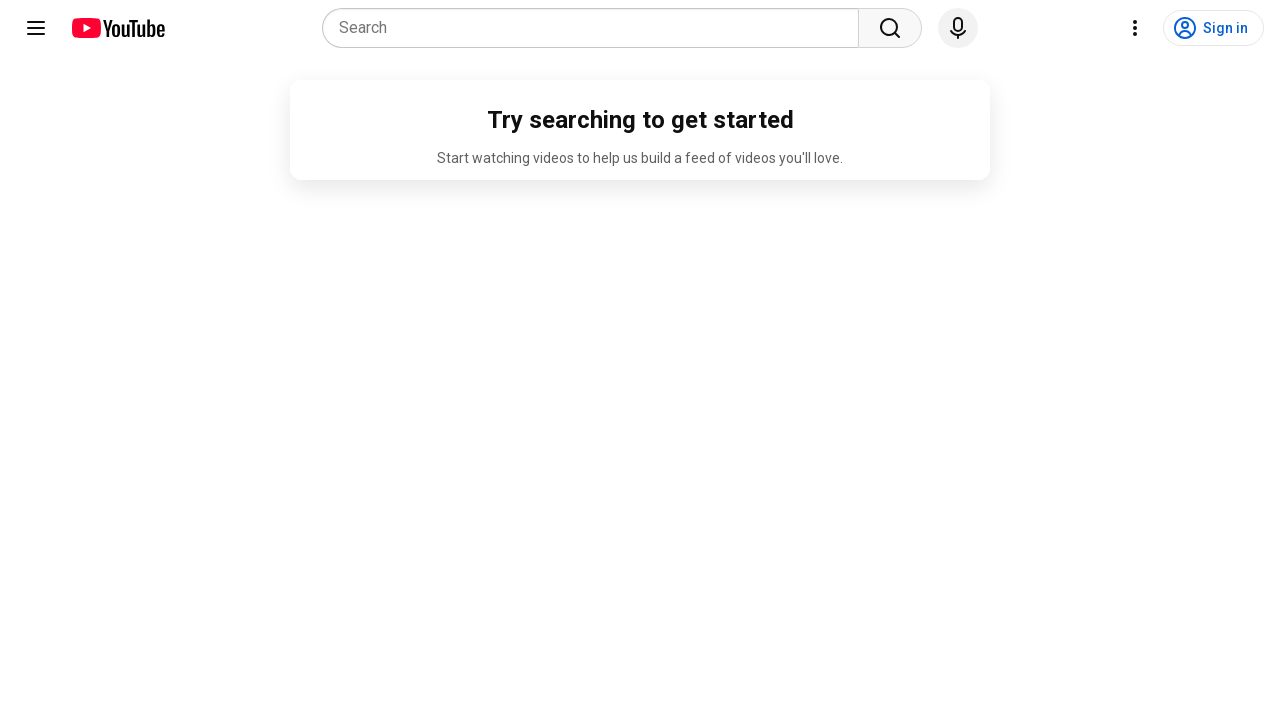

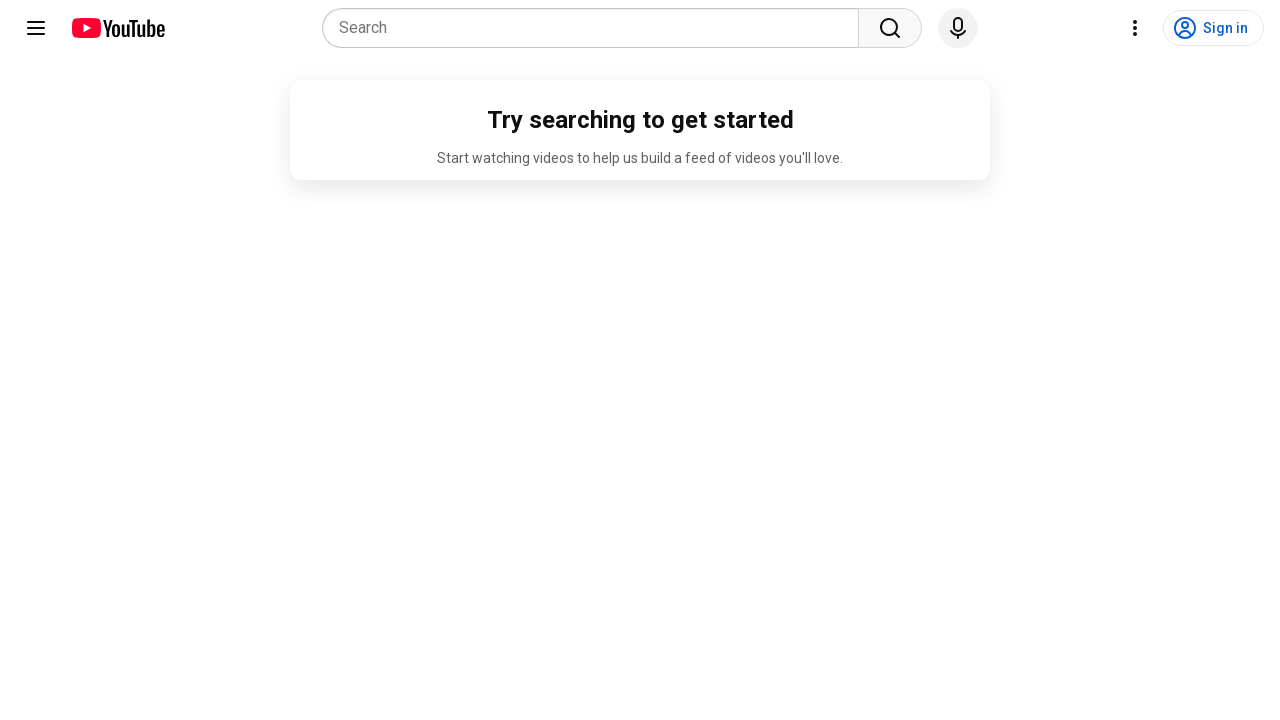